Tests opening a new browser tab by clicking a link and switching to the newly opened tab.

Starting URL: http://the-internet.herokuapp.com/windows

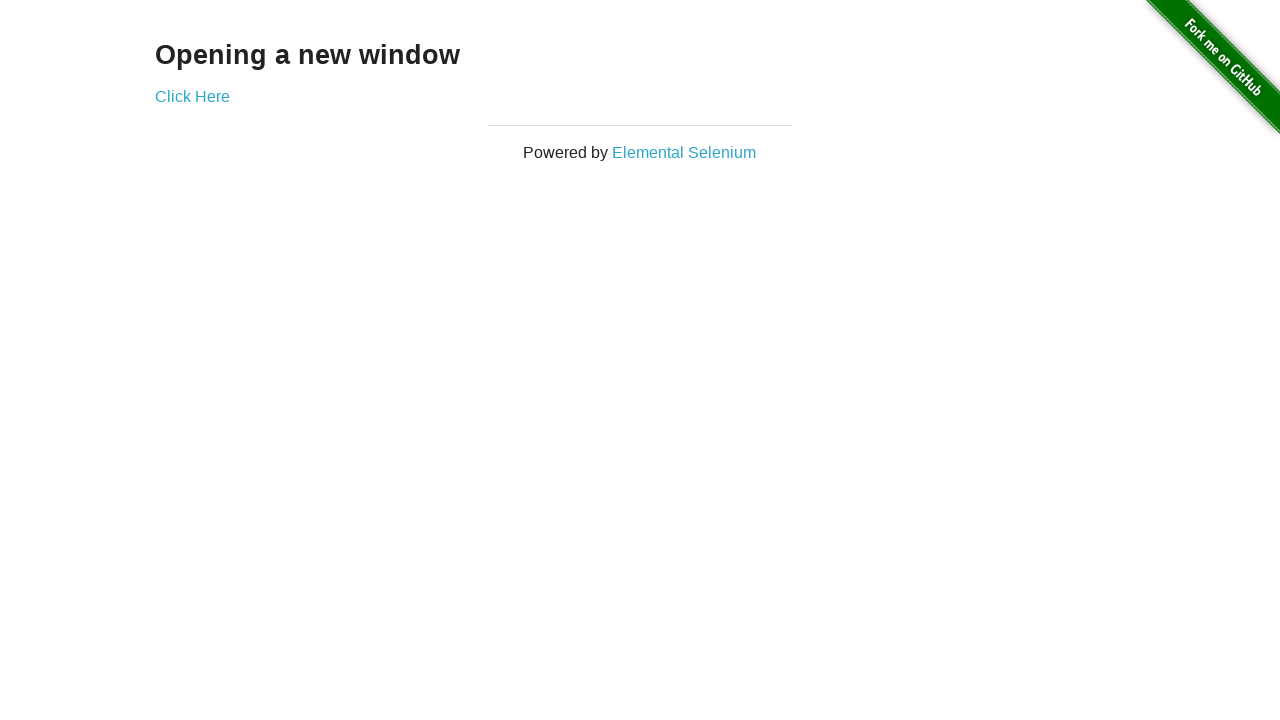

Clicked 'Click Here' link to open new tab at (192, 96) on text=Click Here
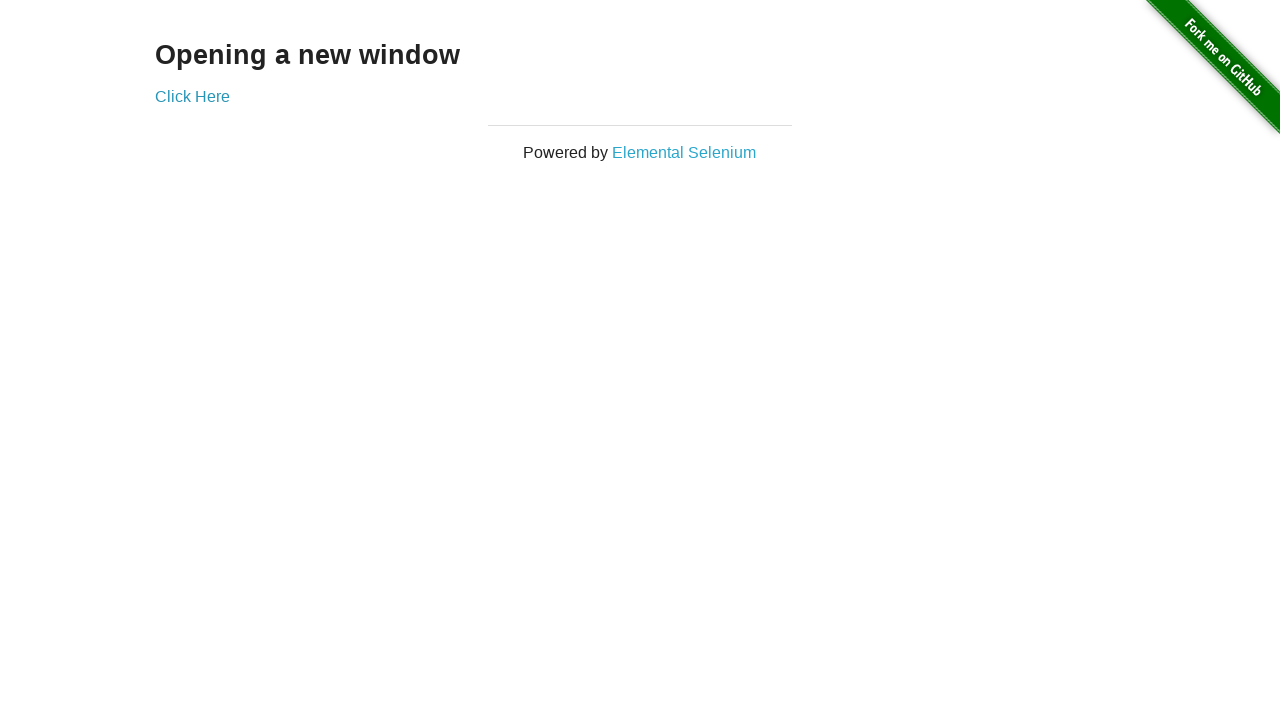

Captured reference to newly opened tab
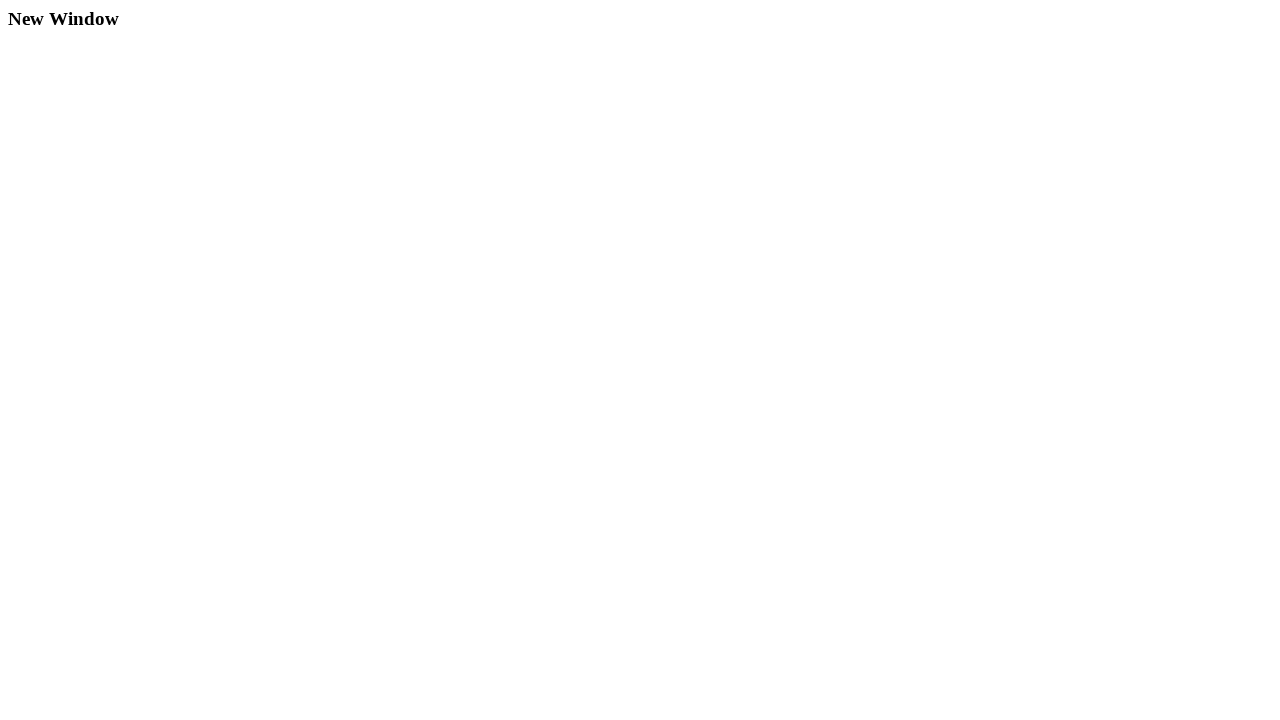

New tab loaded completely
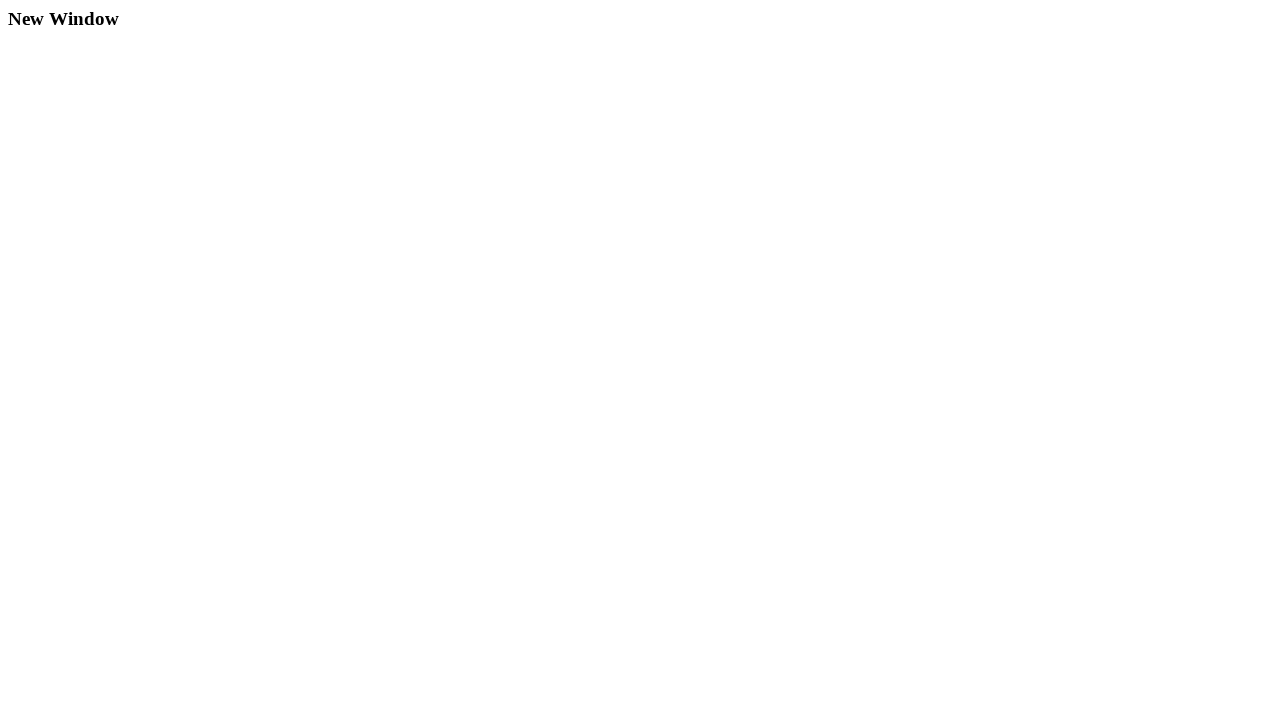

Verified new tab content by waiting for h3 element
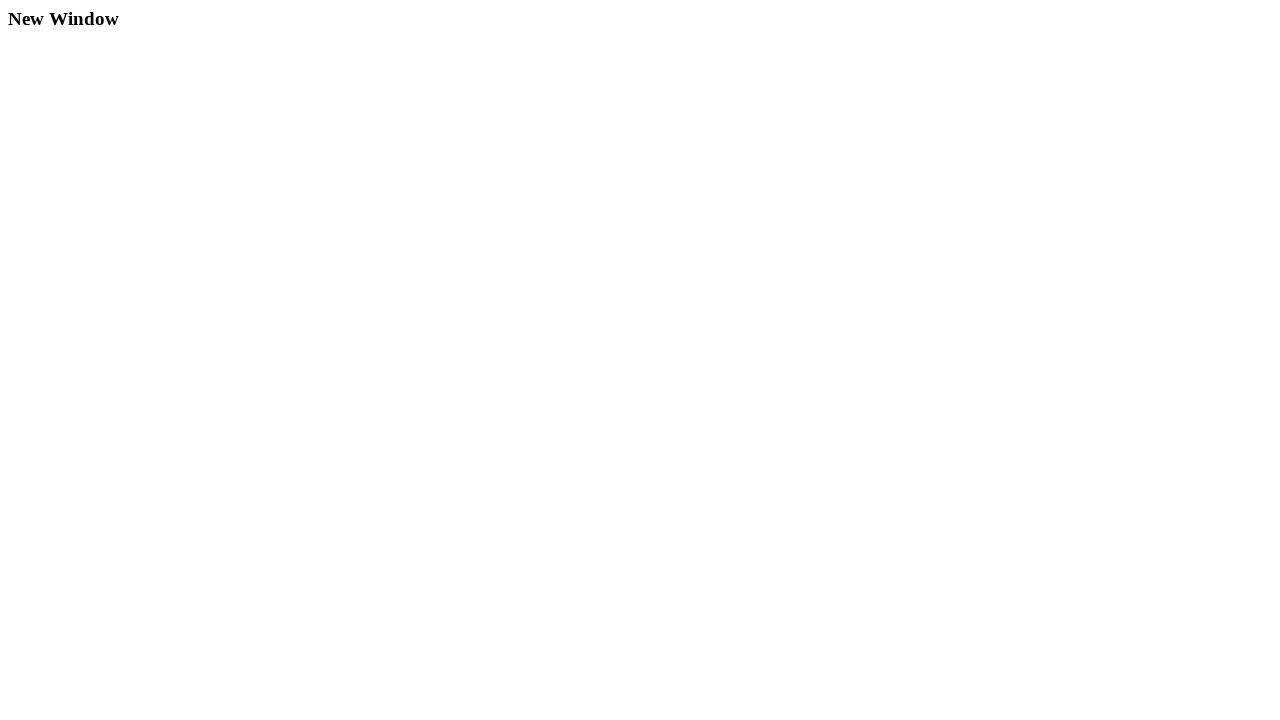

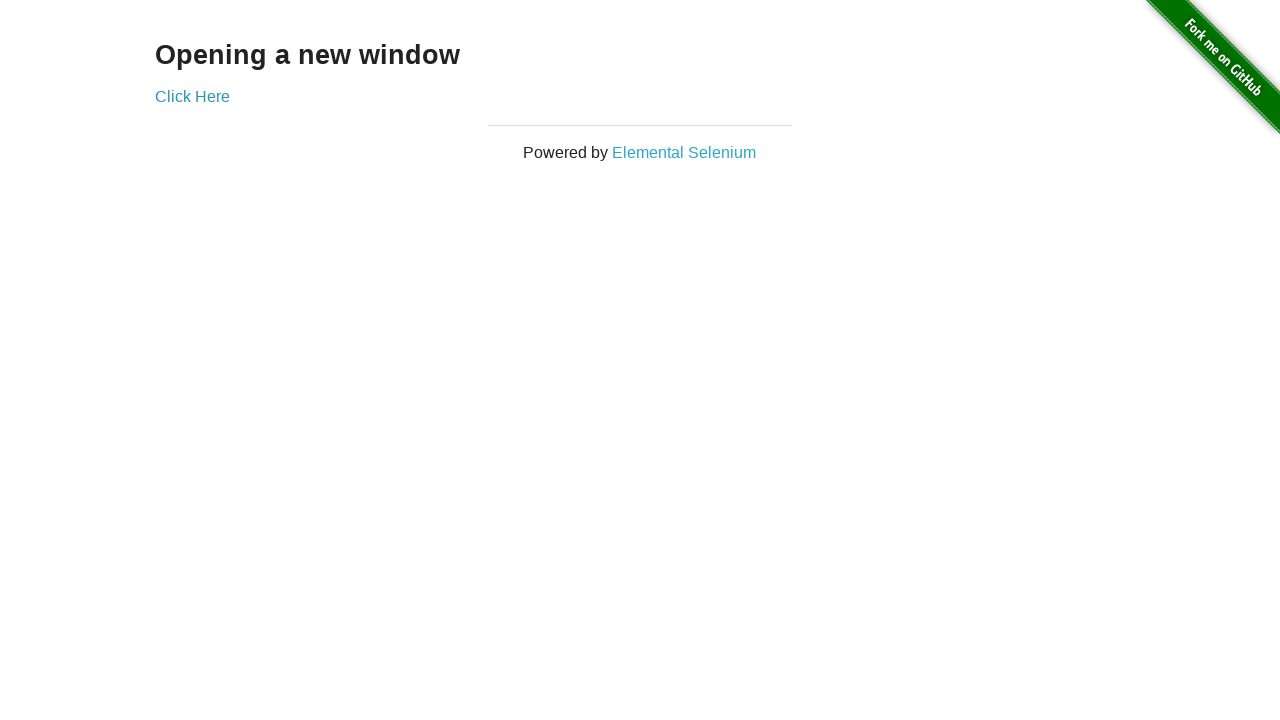